Tests the customer registration flow on a demo bank portal by clicking the registration button and filling in the customer name field.

Starting URL: https://muntasir101.github.io/Modern-Bank-Portal/

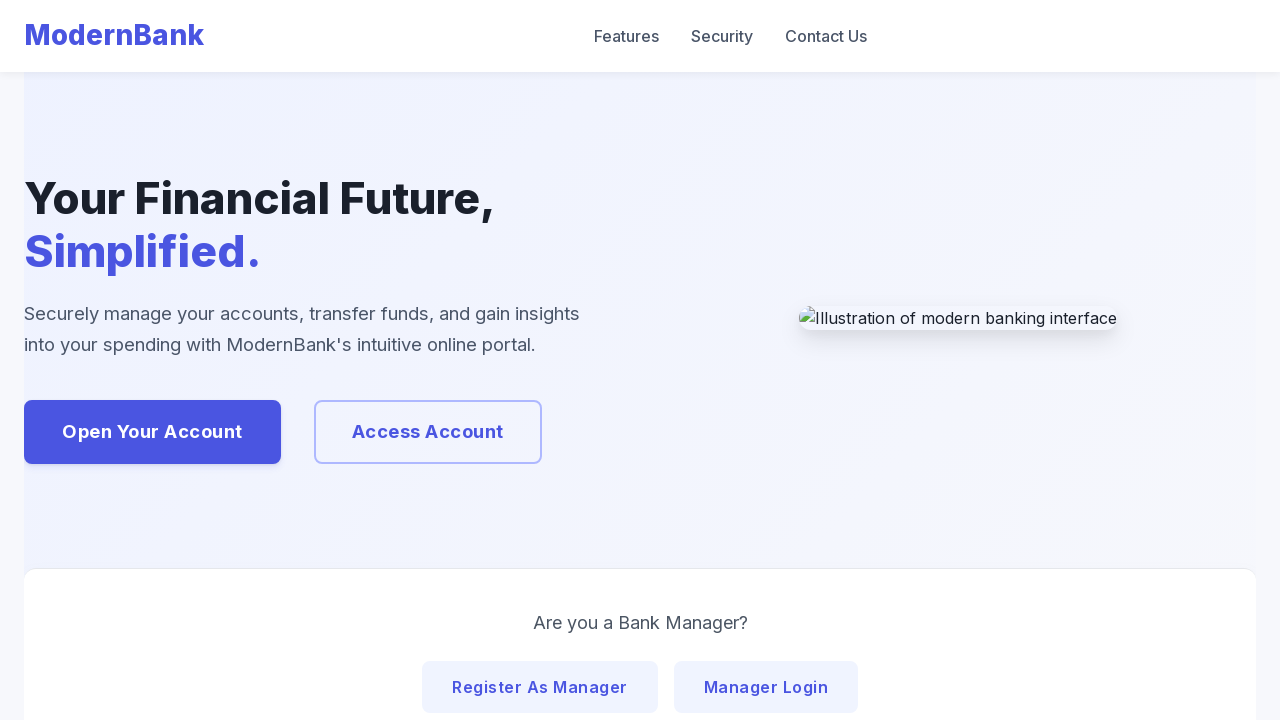

Clicked customer registration button on home page at (152, 432) on #homeRegisterCustomerBtnMain
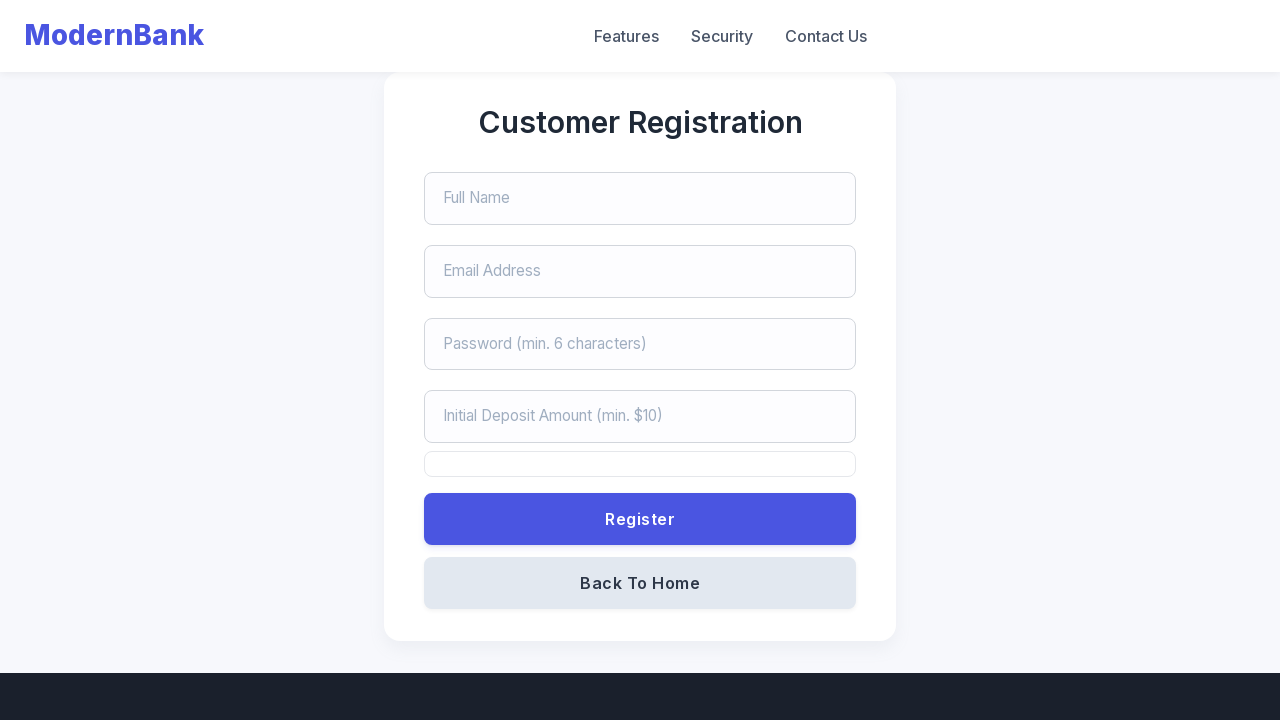

Registration form loaded with customer name field visible
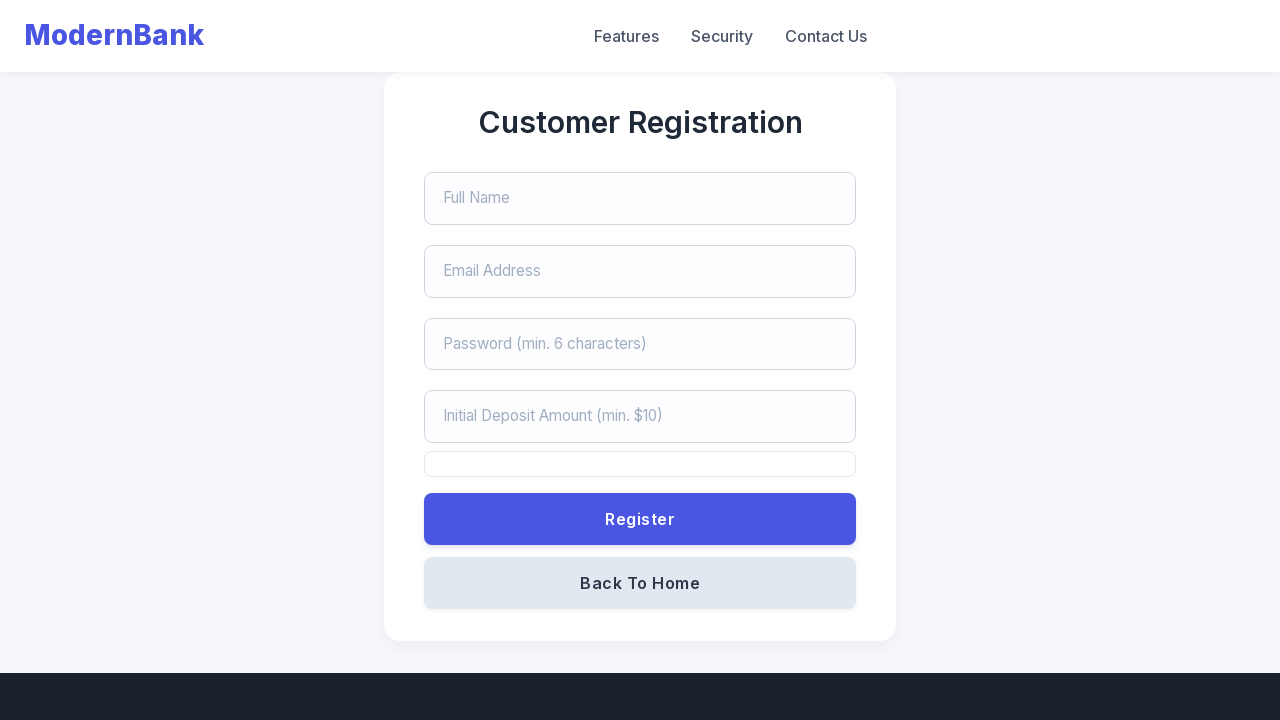

Filled customer name field with 'Mr.Alice' on #customerNameReg
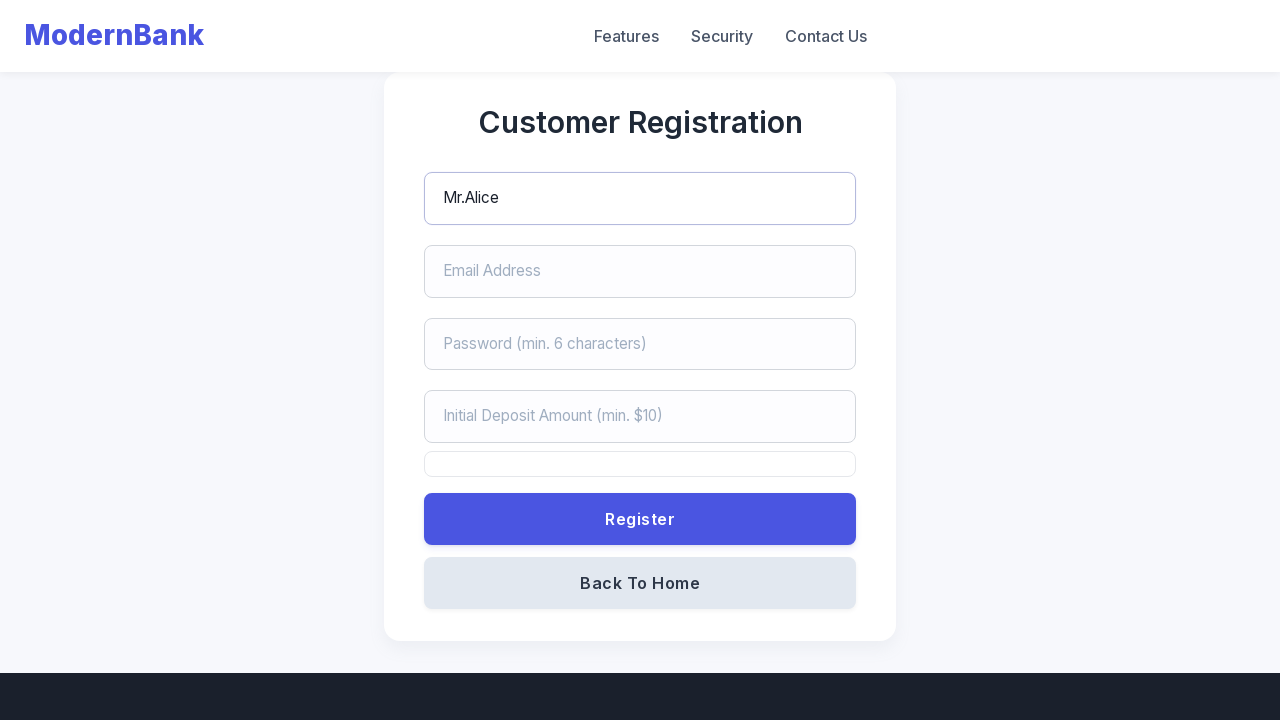

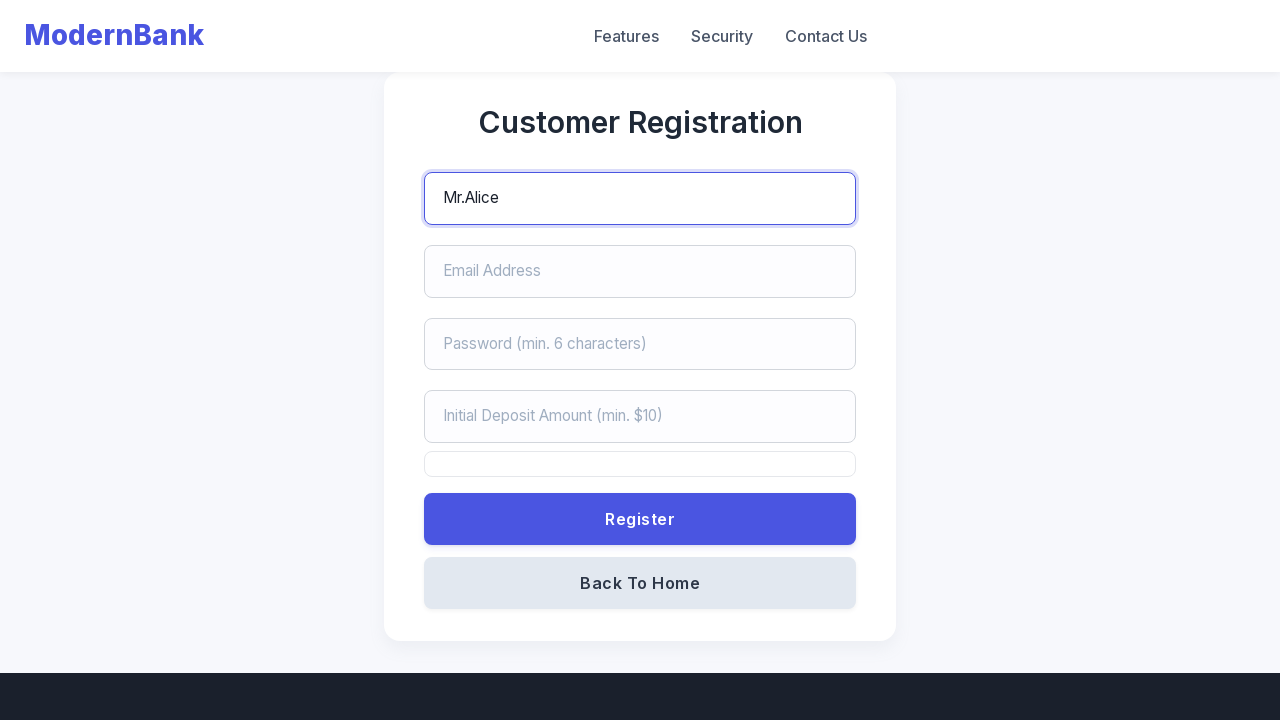